Tests editing a completed task at Completed filter.

Starting URL: https://todomvc4tasj.herokuapp.com/

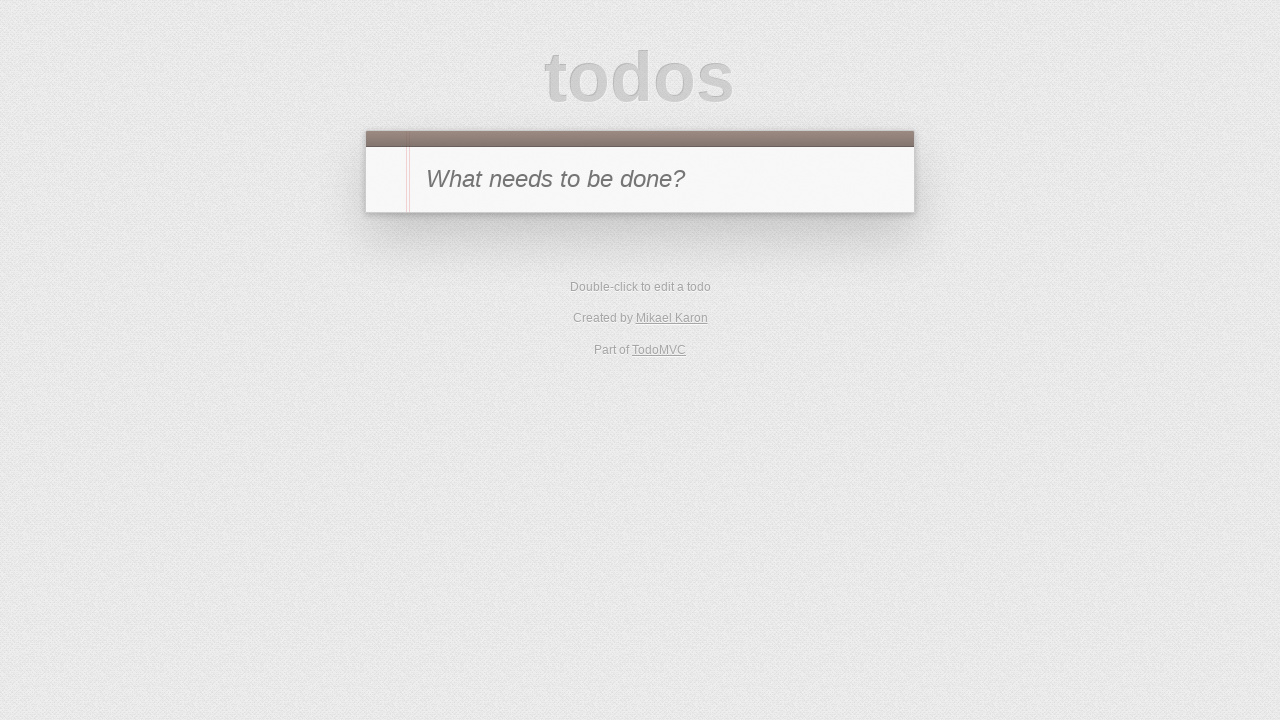

Set localStorage with two completed tasks via JavaScript evaluation
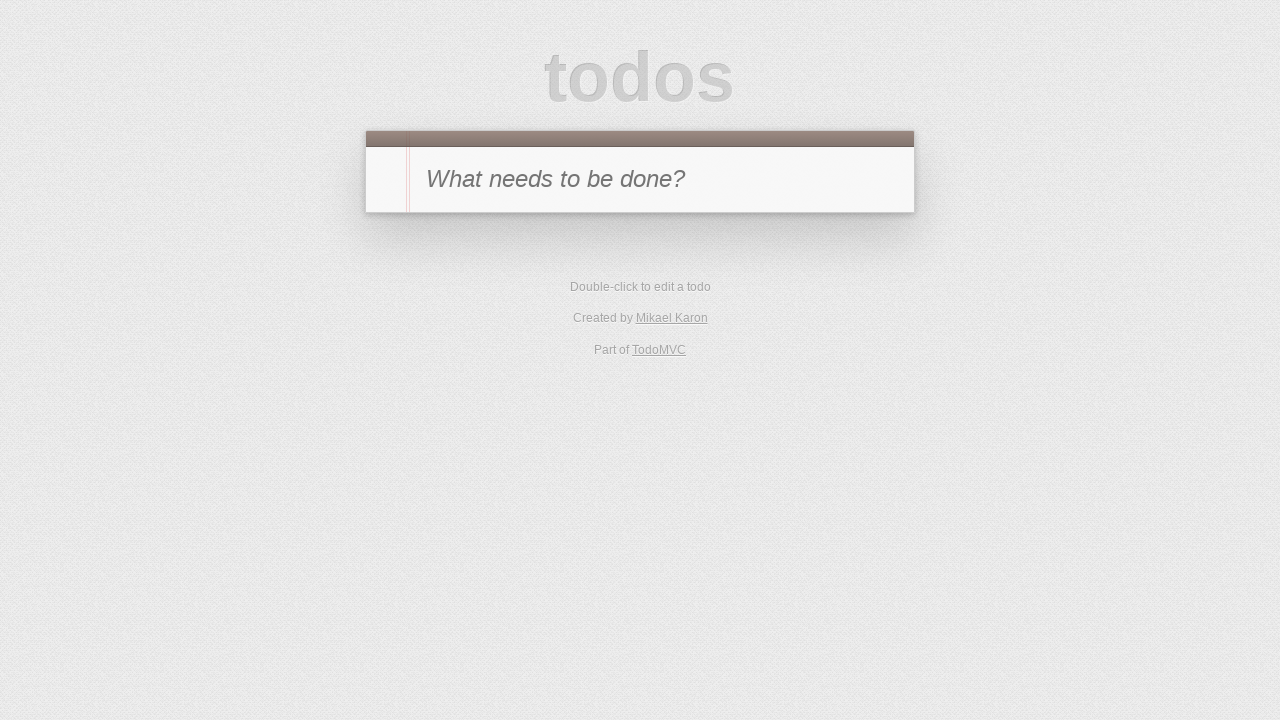

Reloaded page to load tasks from localStorage
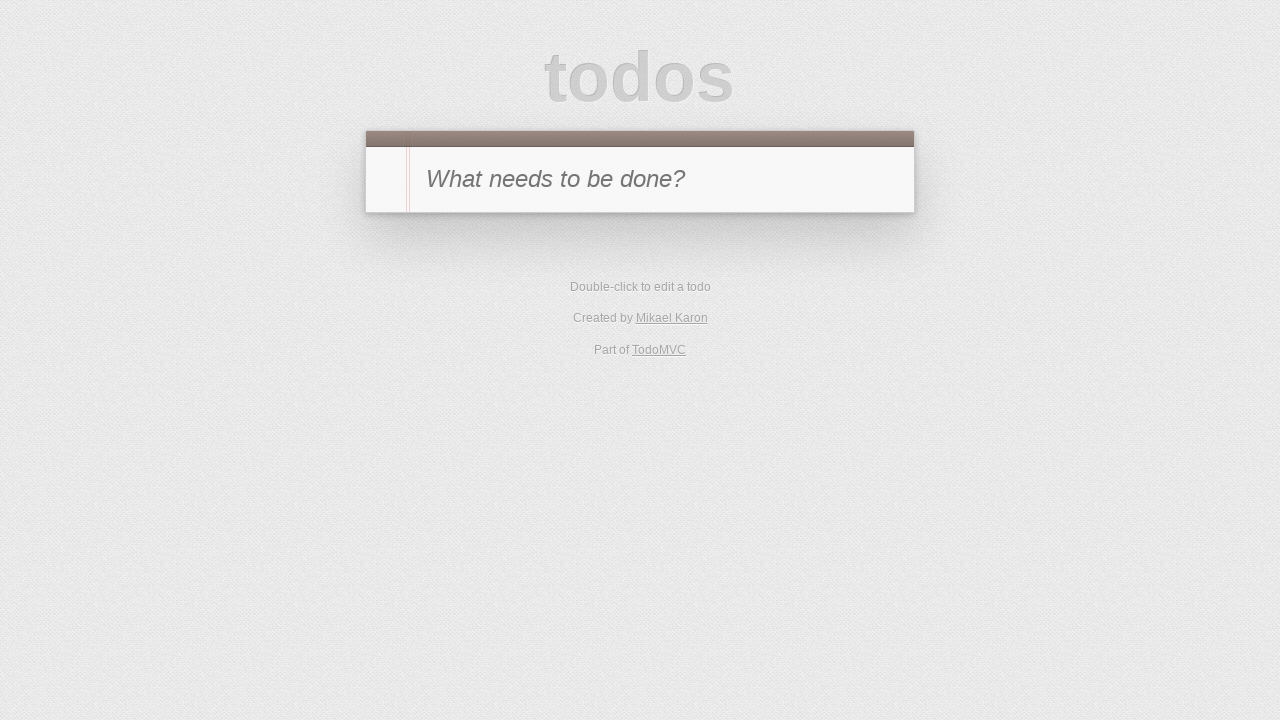

Clicked Completed filter to show completed tasks at (676, 351) on text=Completed
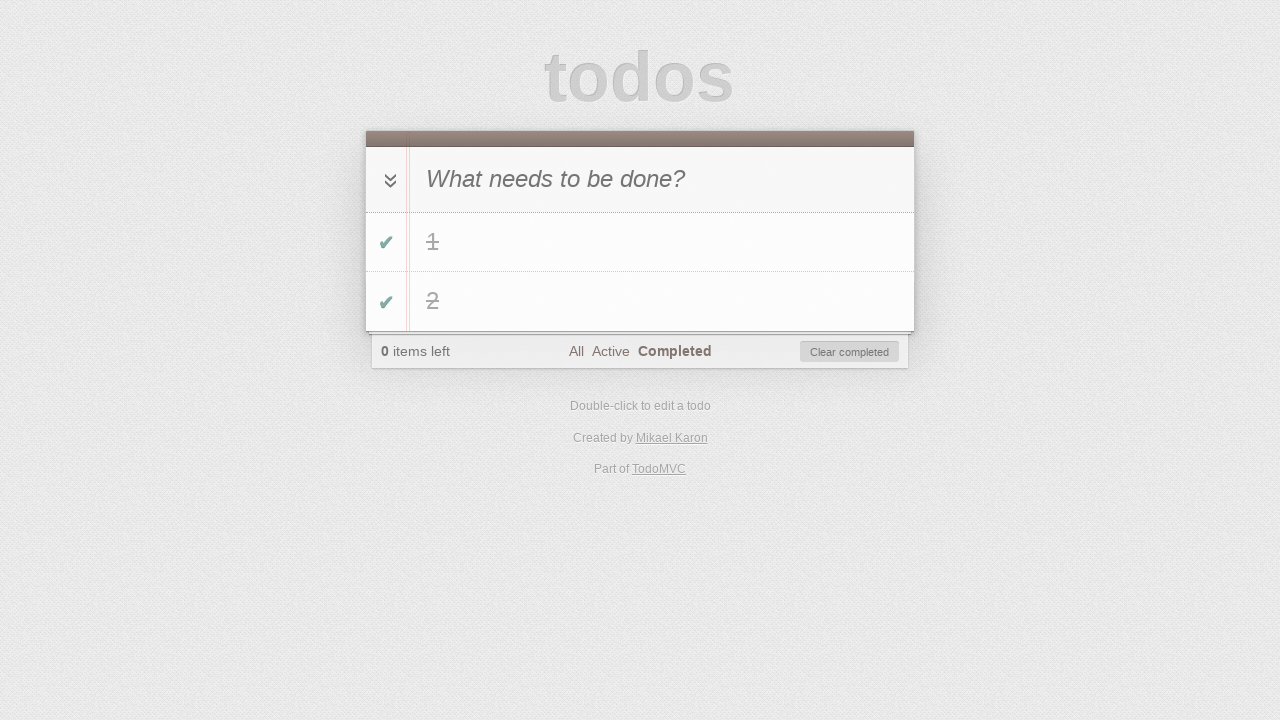

Double-clicked task '2' to enter edit mode at (640, 302) on #todo-list li:has-text('2')
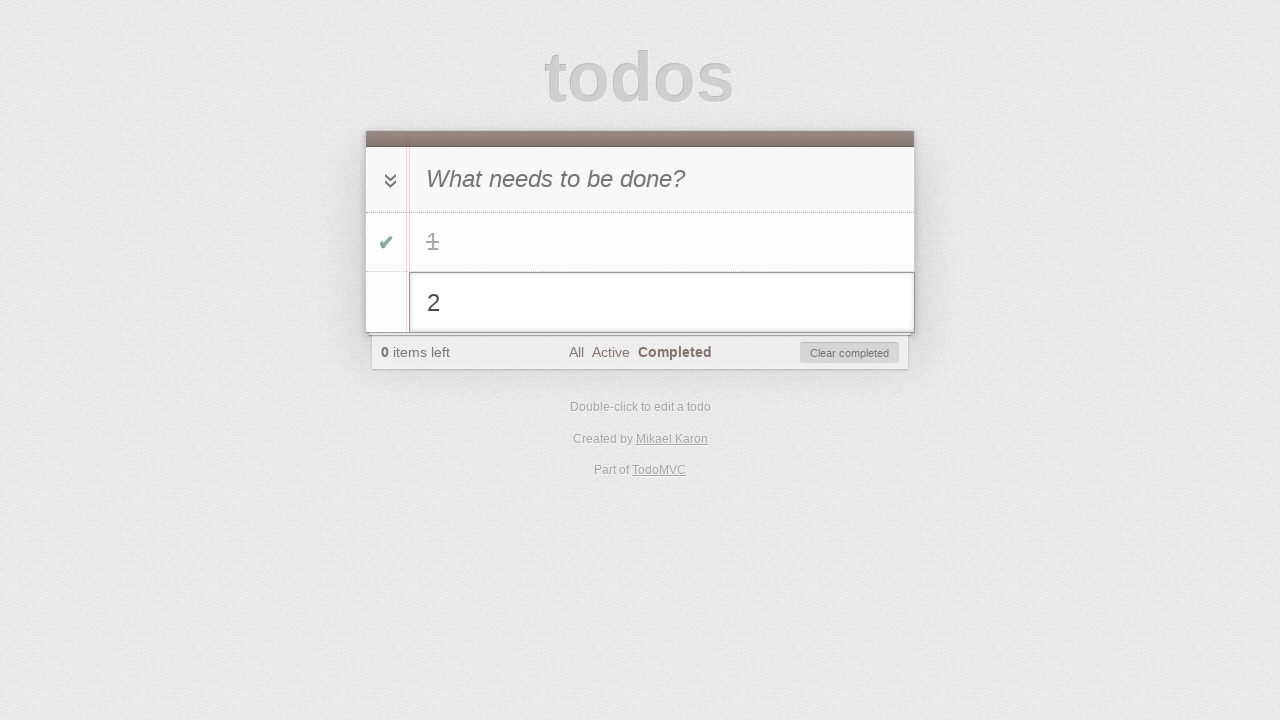

Filled edit field with '2 edited' on #todo-list li.editing .edit
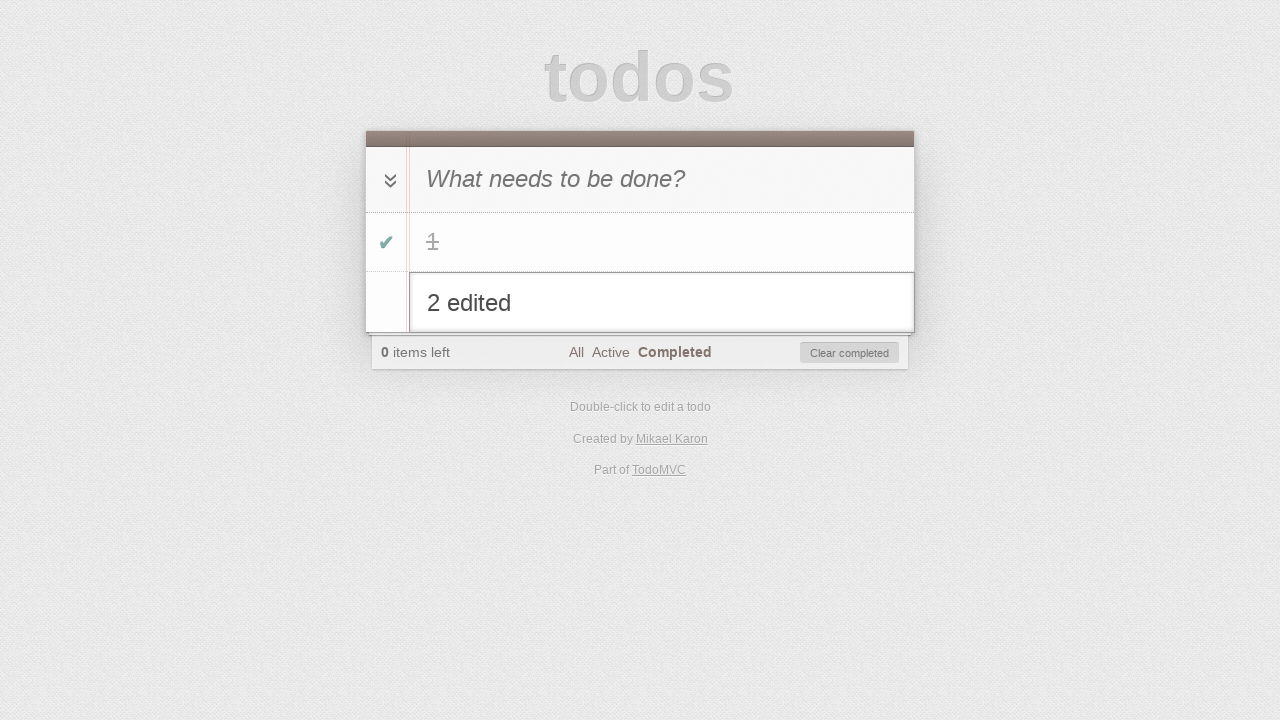

Pressed Enter to confirm task edit on #todo-list li.editing .edit
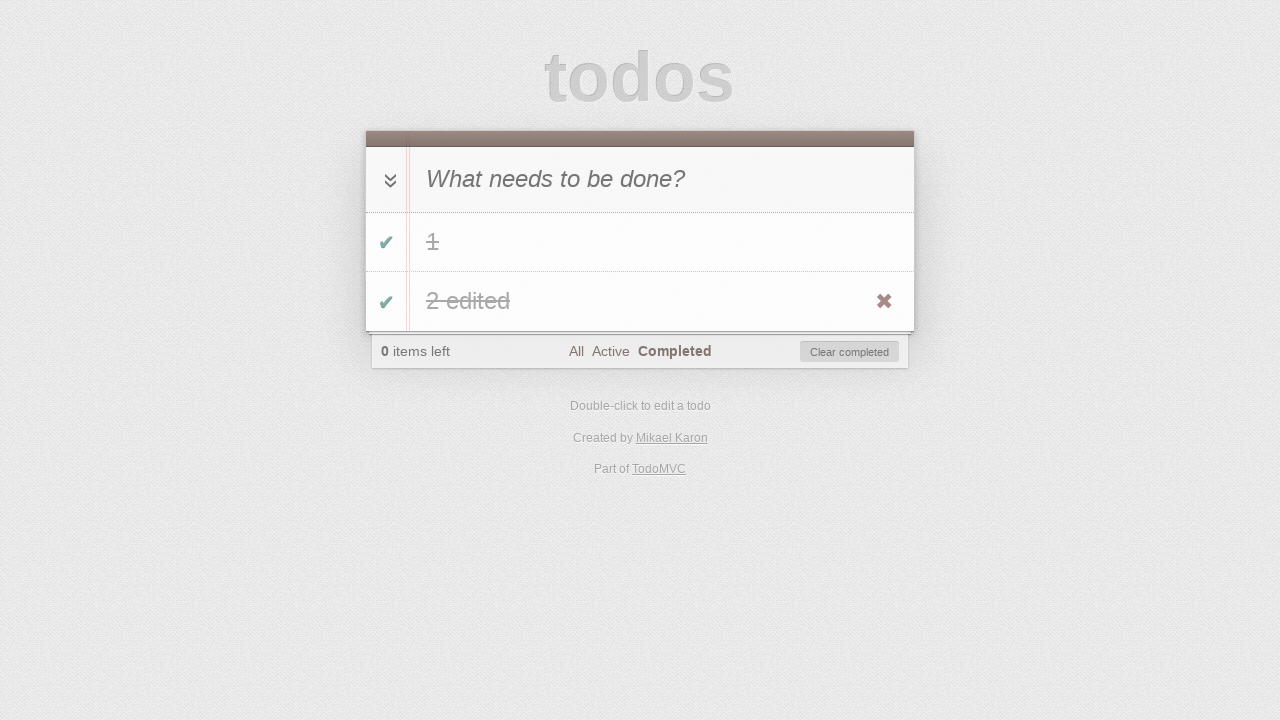

Verified edited task '2 edited' is visible in the task list
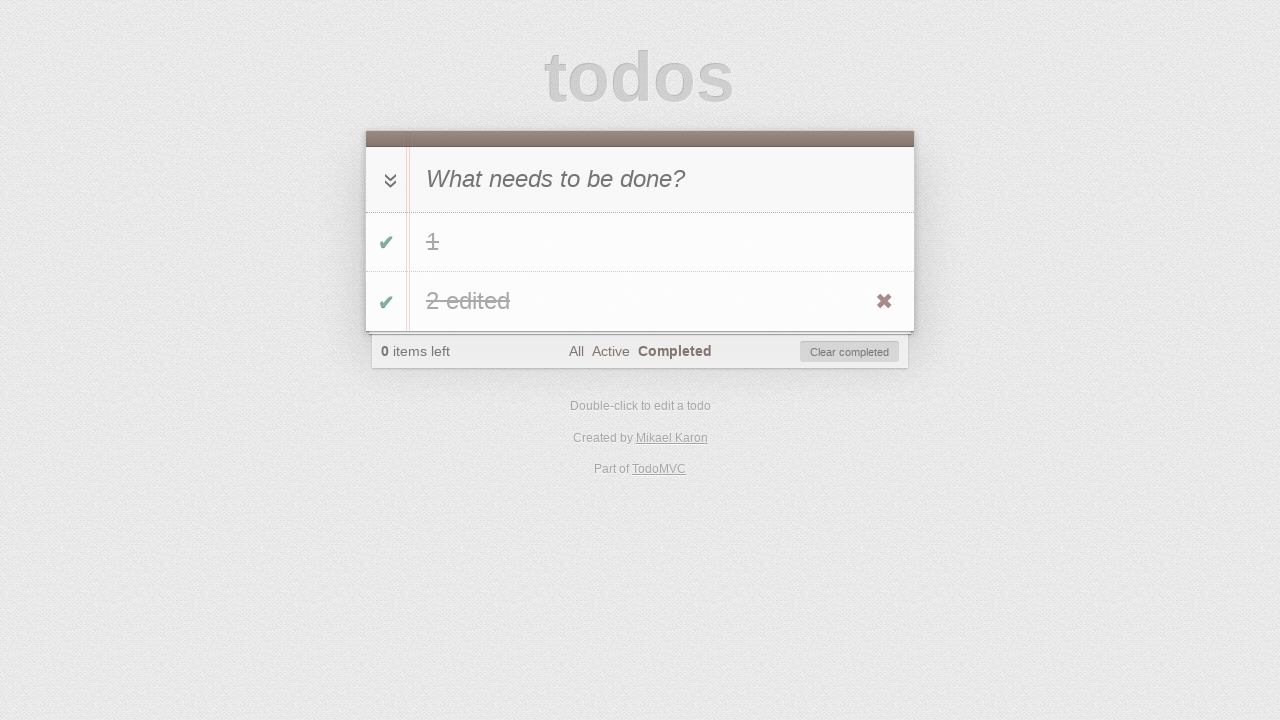

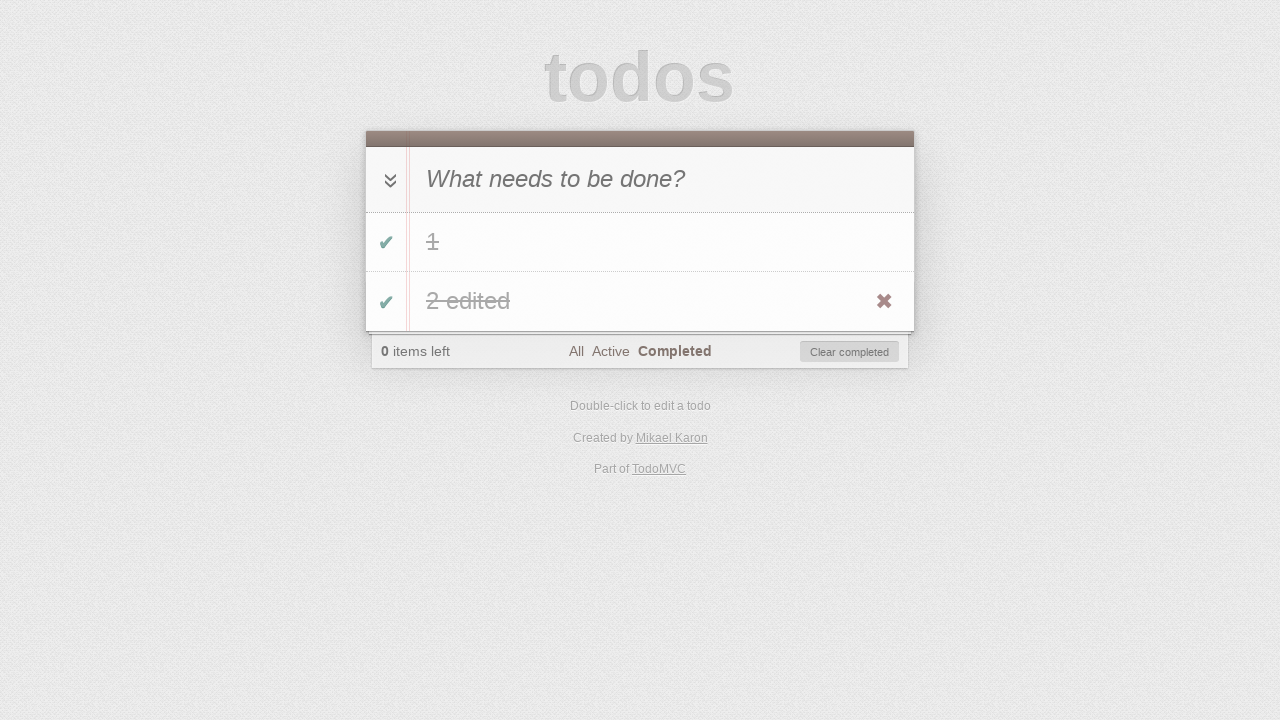